Tests browser navigation functionality by navigating to W3Schools, then using back, forward, and refresh navigation controls.

Starting URL: https://www.w3schools.com

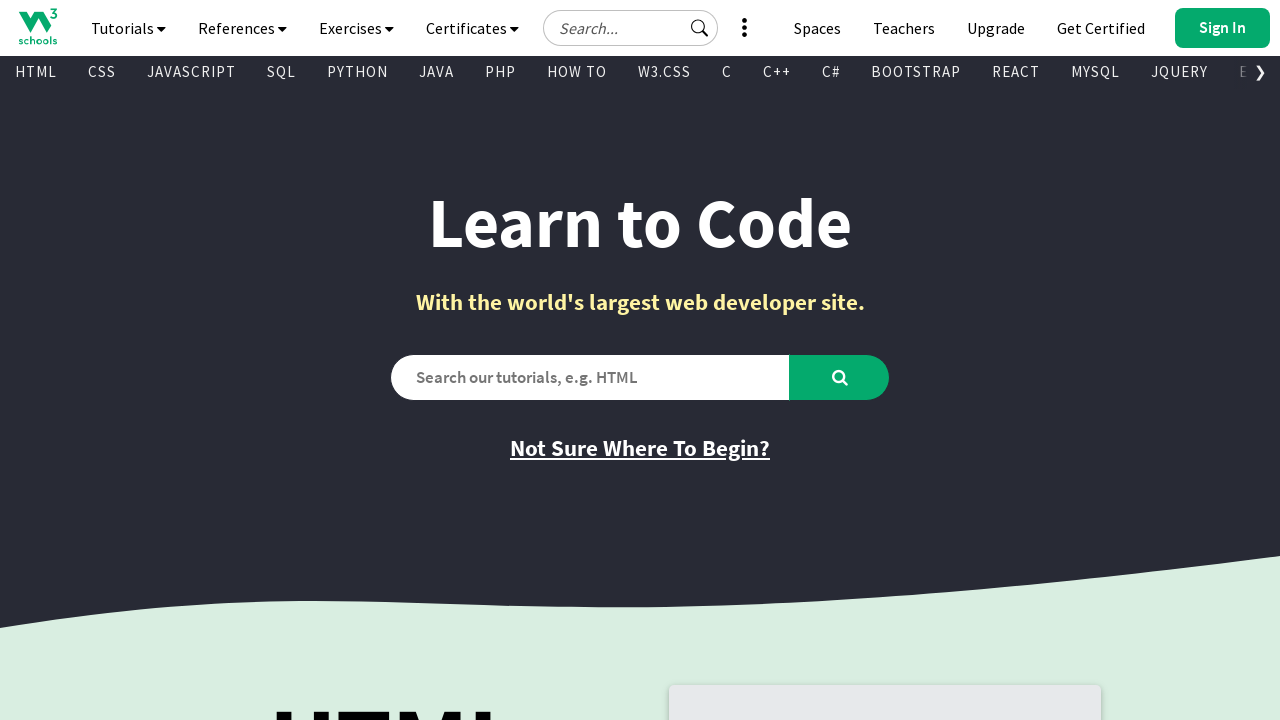

Navigated back in browser history
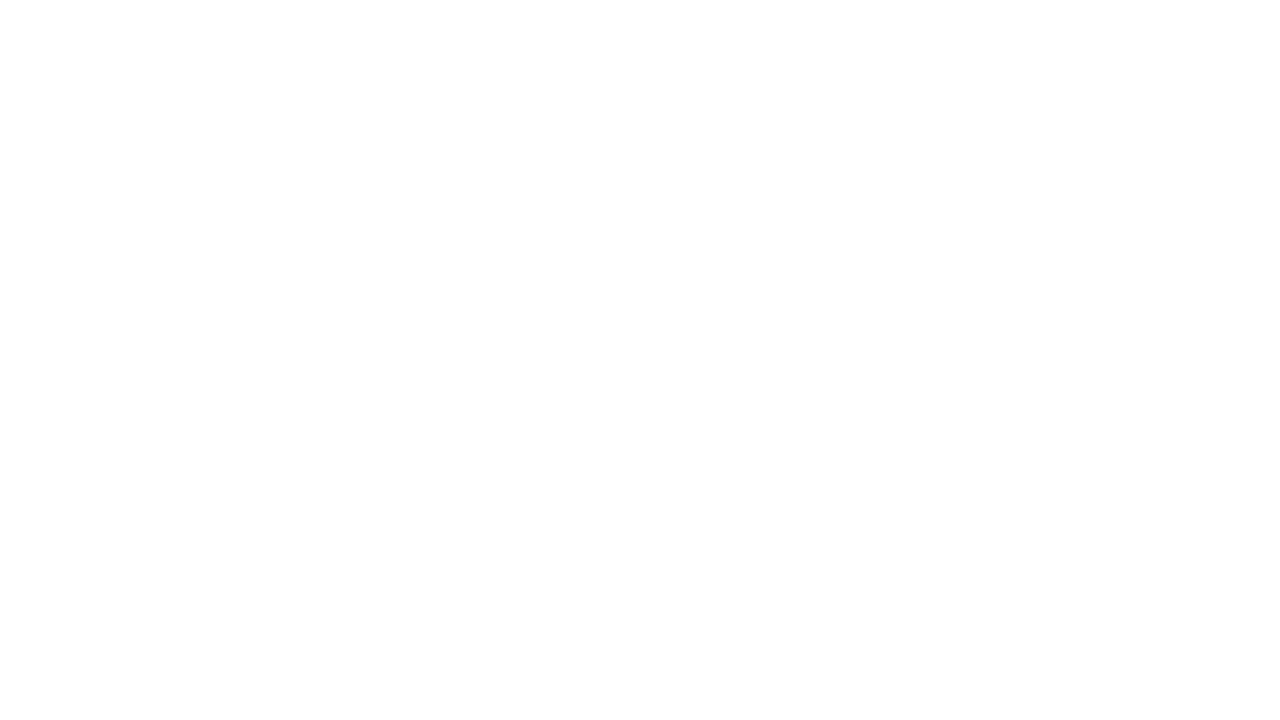

Navigated forward in browser history
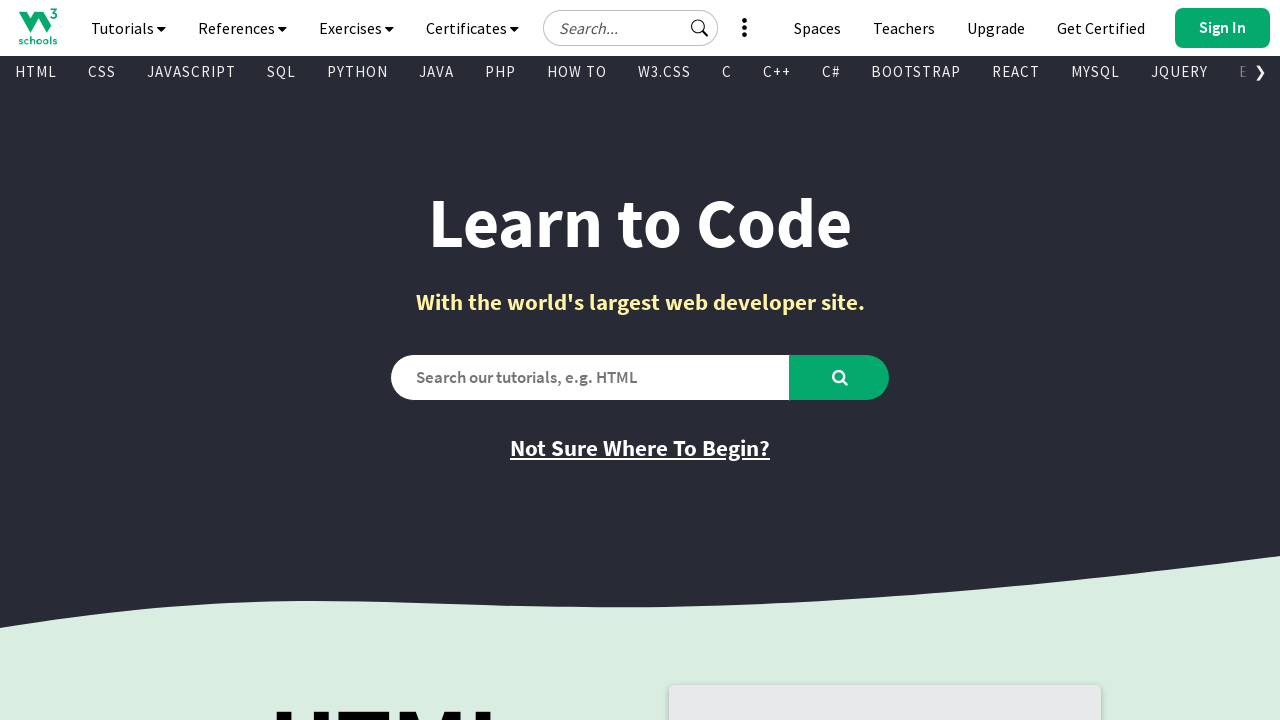

Refreshed the current page
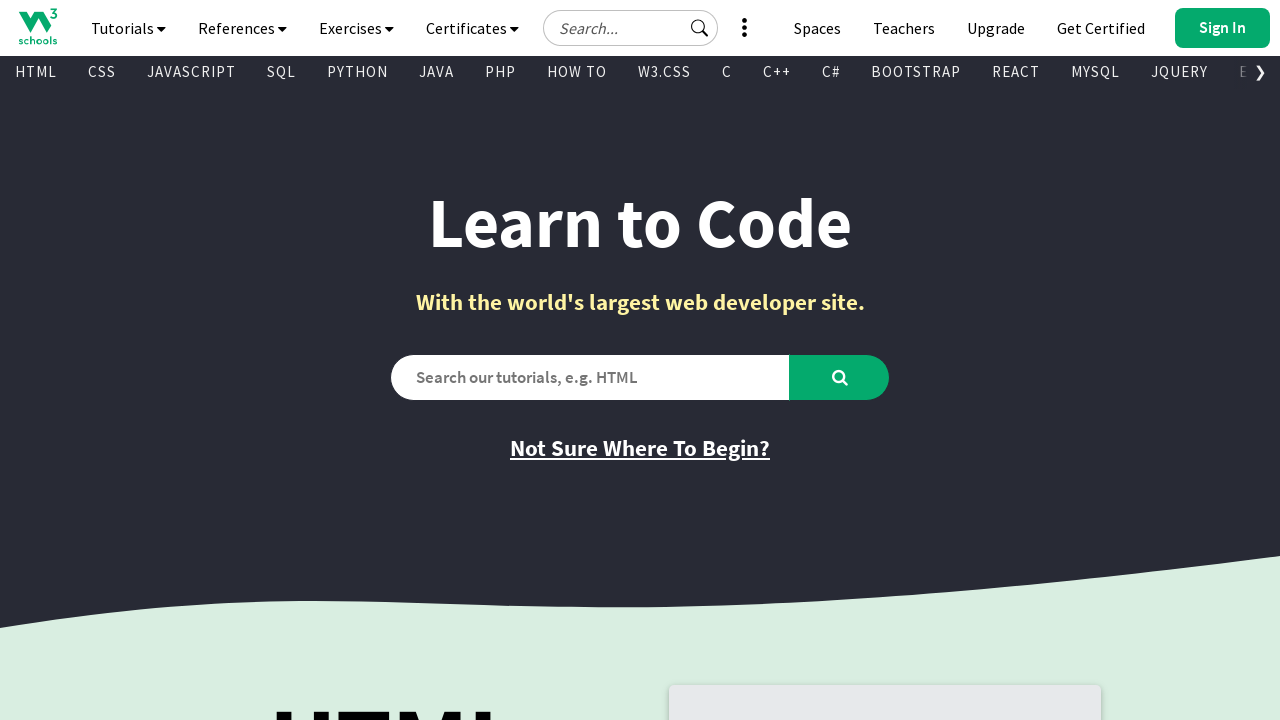

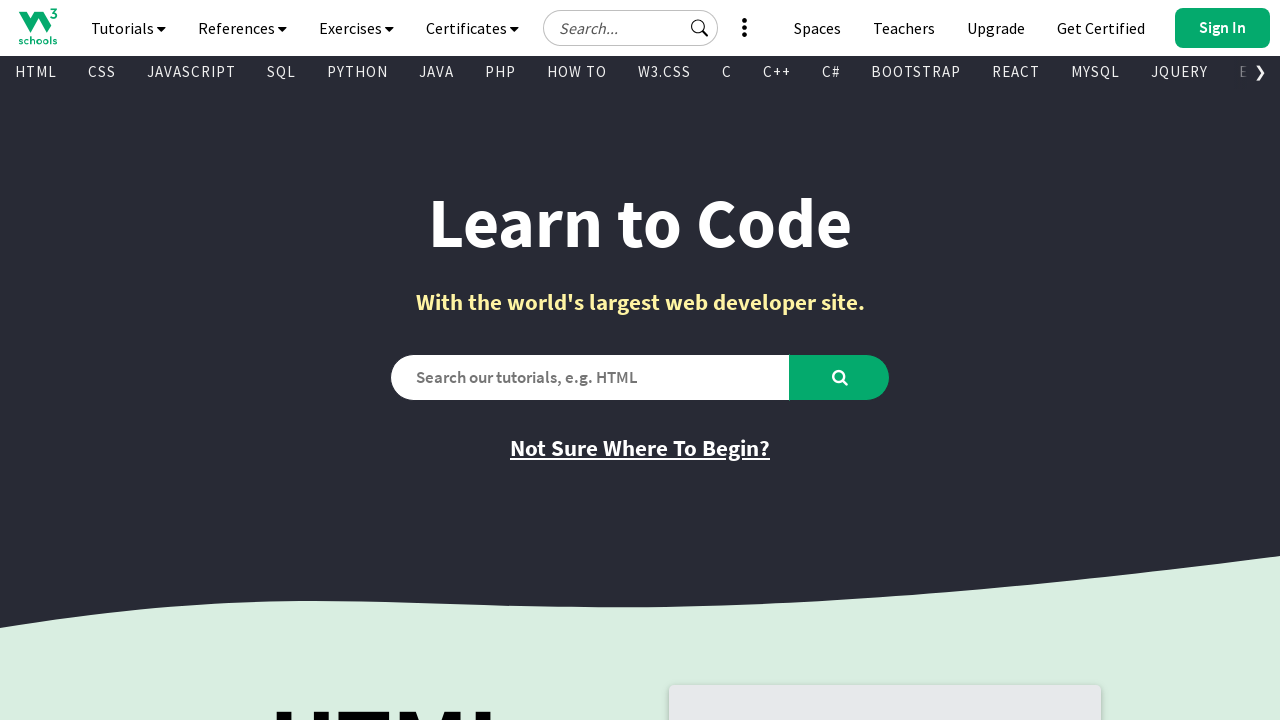